Opens the Broken Links - Images section from the elements menu.

Starting URL: https://demoqa.com/elements

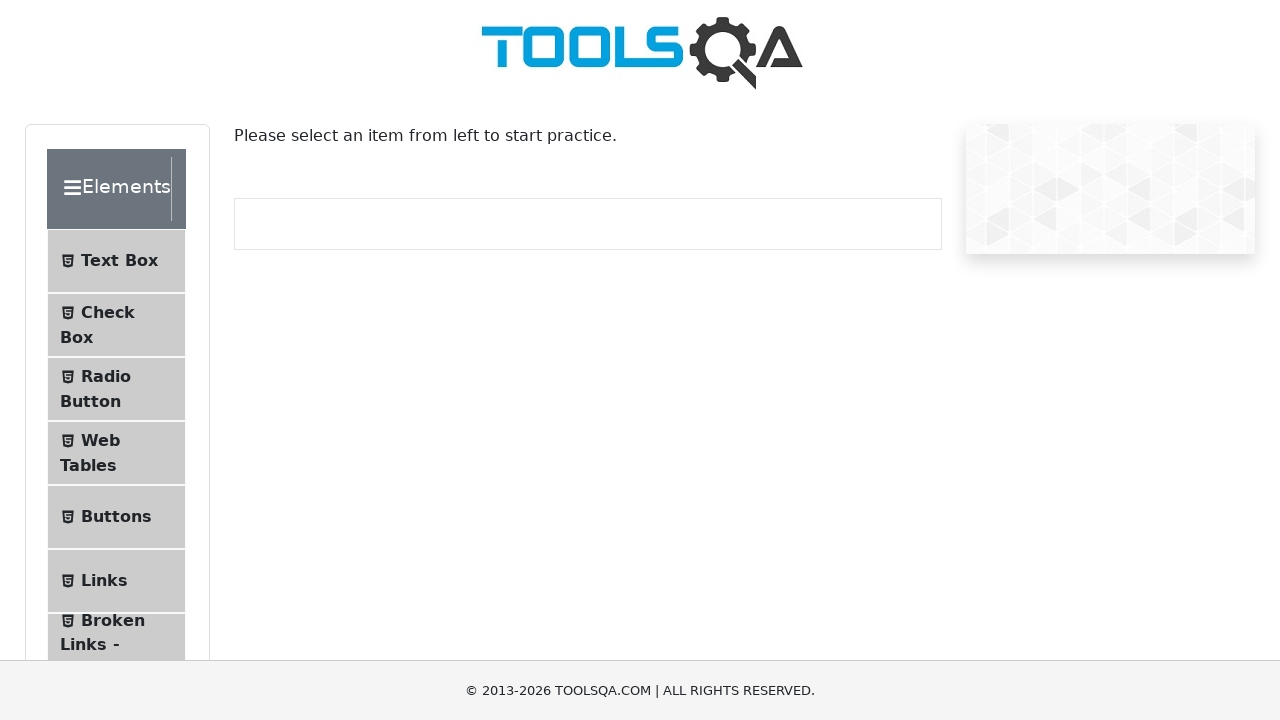

Clicked on 'Broken Links - Images' menu item at (113, 620) on text=Broken Links - Images
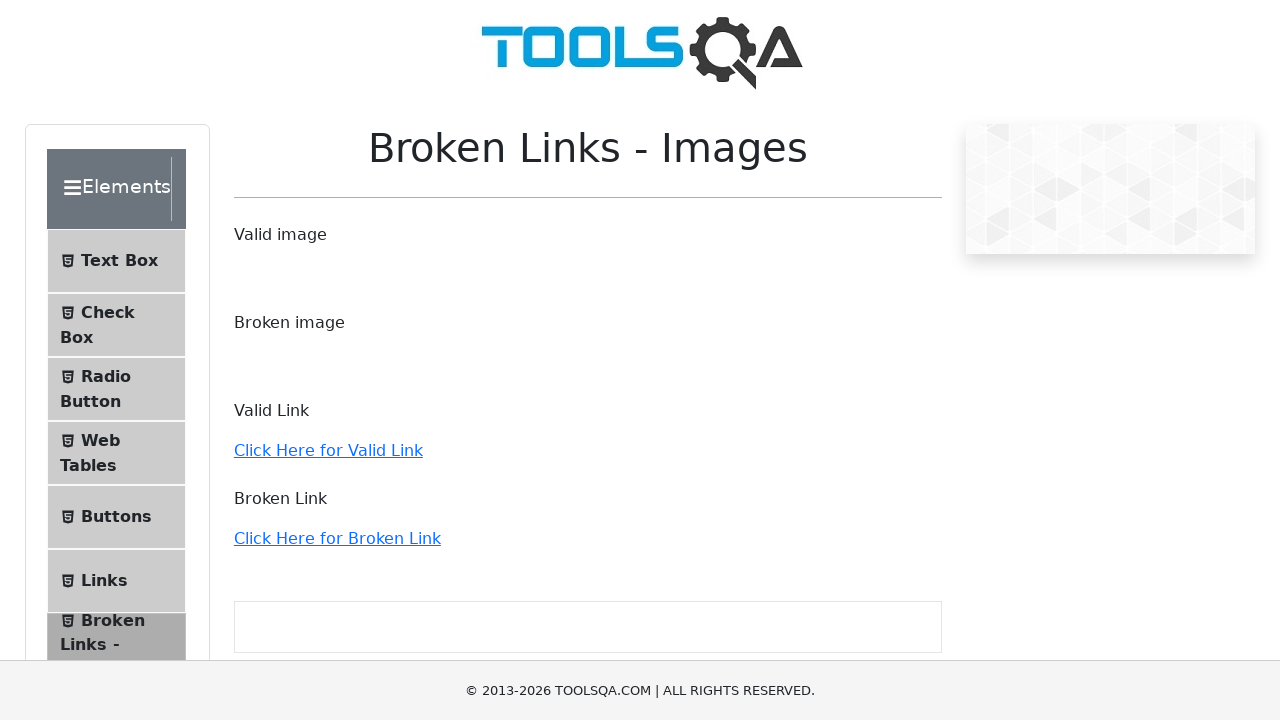

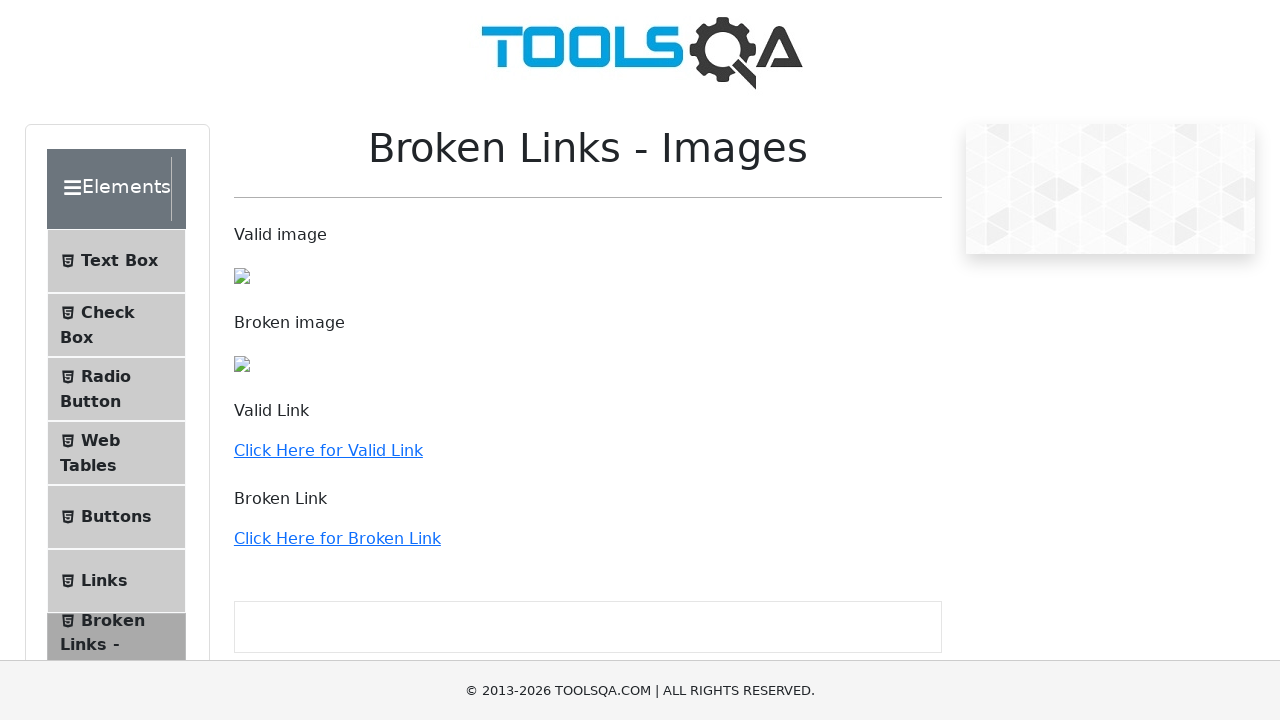